Tests checkbox functionality on a practice page by verifying initial checkbox state, clicking the checkbox, and verifying it becomes selected. Also counts total checkboxes on the page.

Starting URL: https://rahulshettyacademy.com/dropdownsPractise/

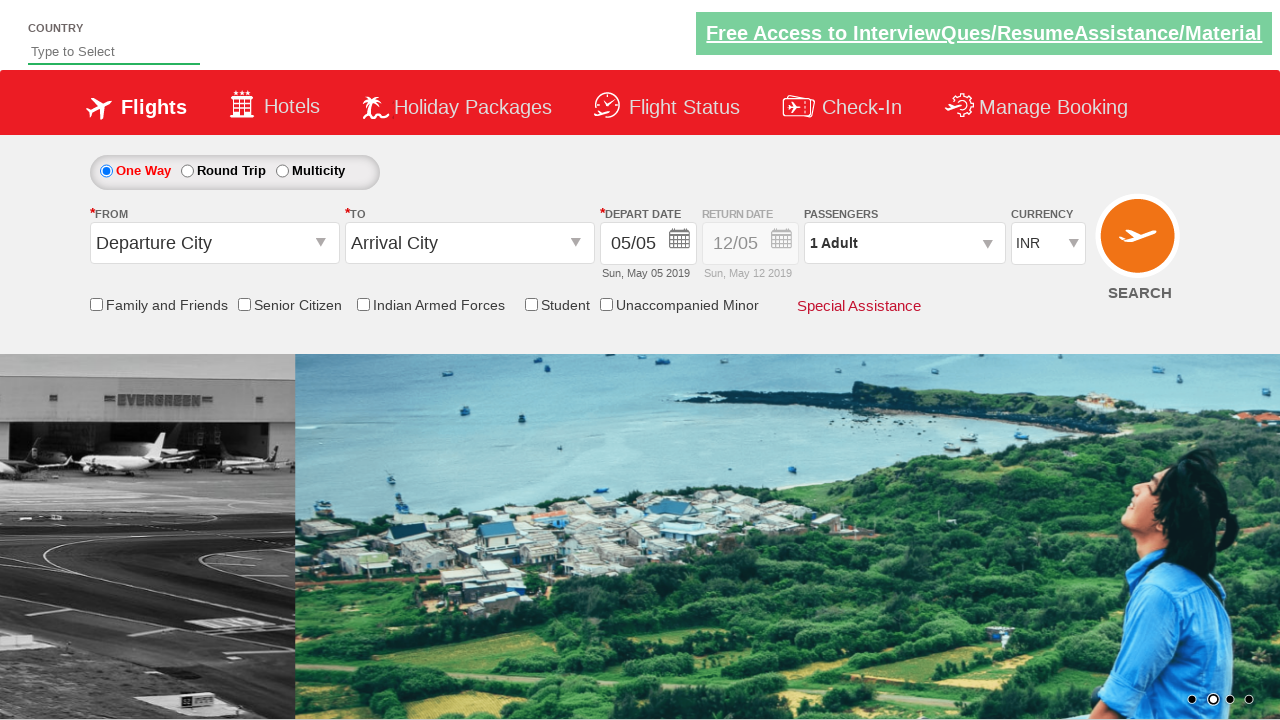

Navigated to the dropdowns practice page
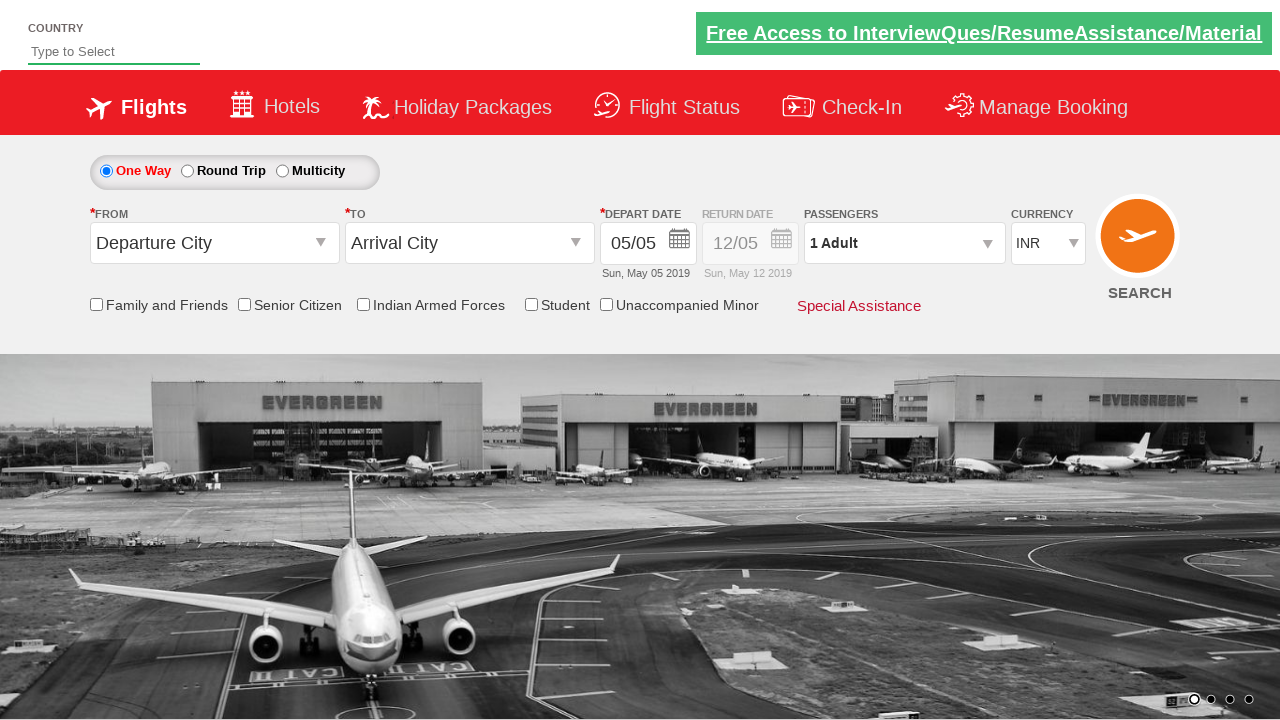

Located the friends and family checkbox element
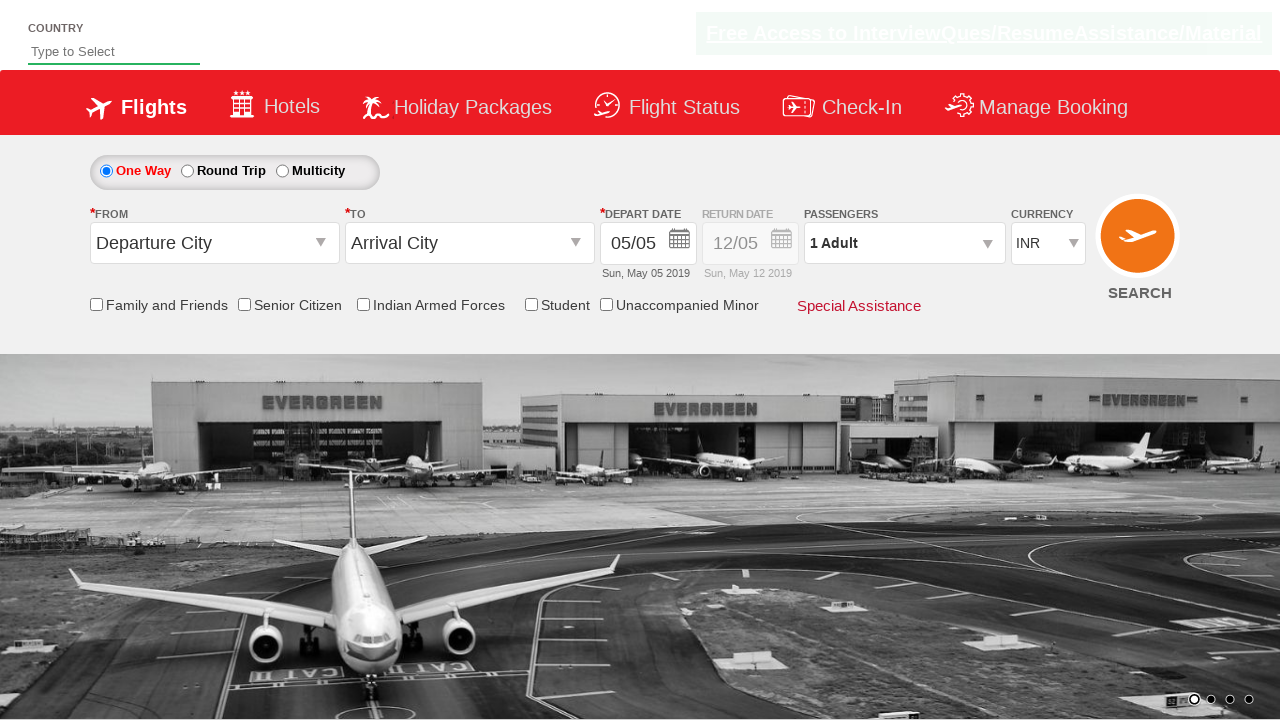

Verified initial checkbox state: False (unchecked)
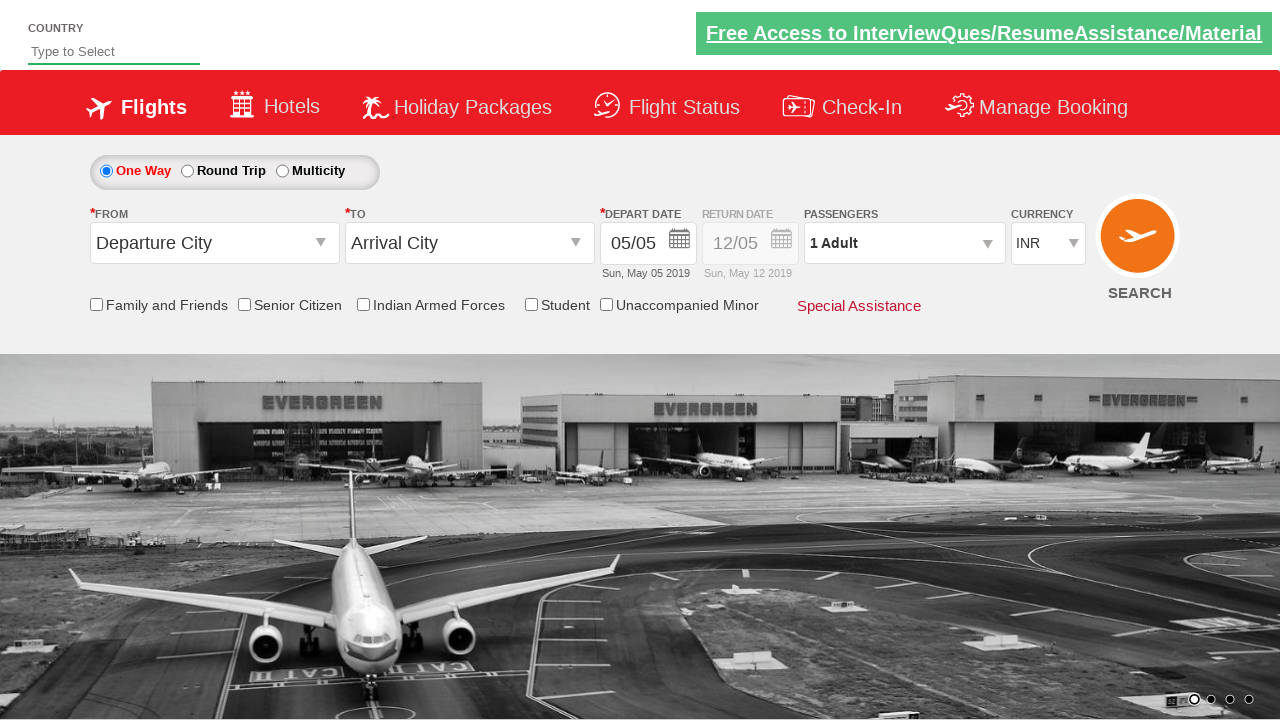

Clicked the friends and family checkbox to select it at (96, 304) on xpath=//input[contains(@id, 'friendsandfamily')]
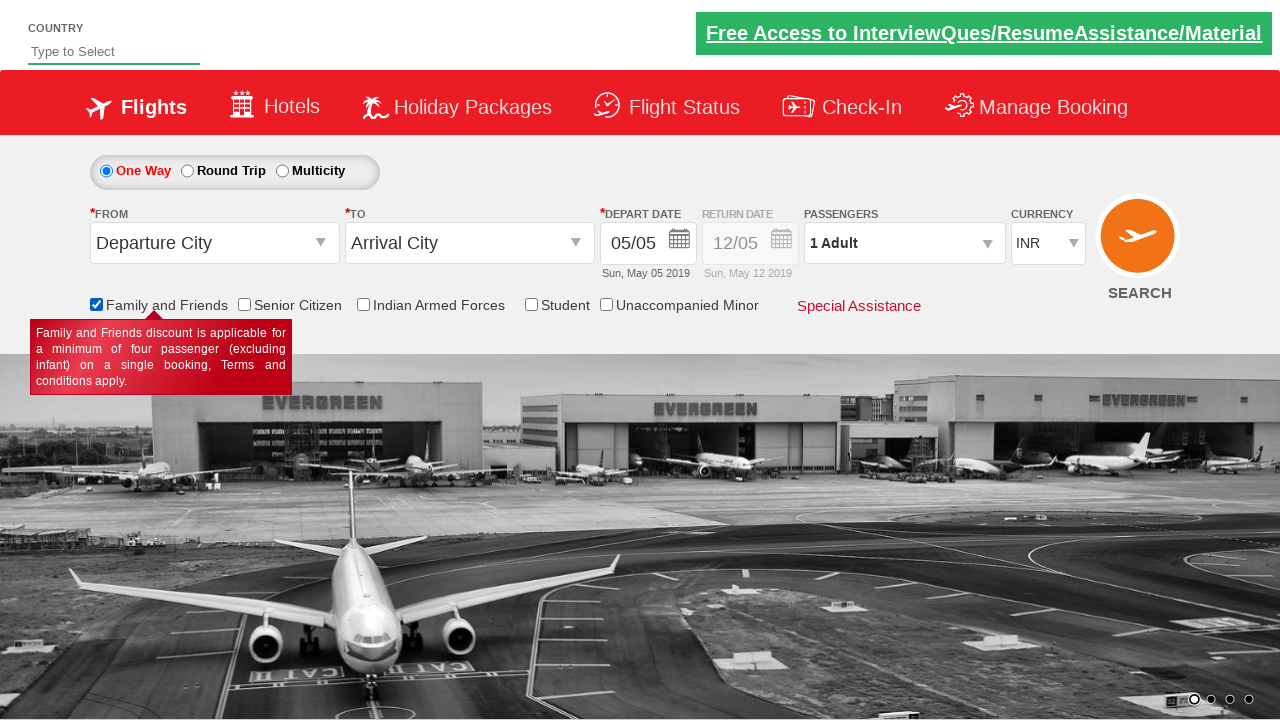

Verified checkbox state after click: True (checked)
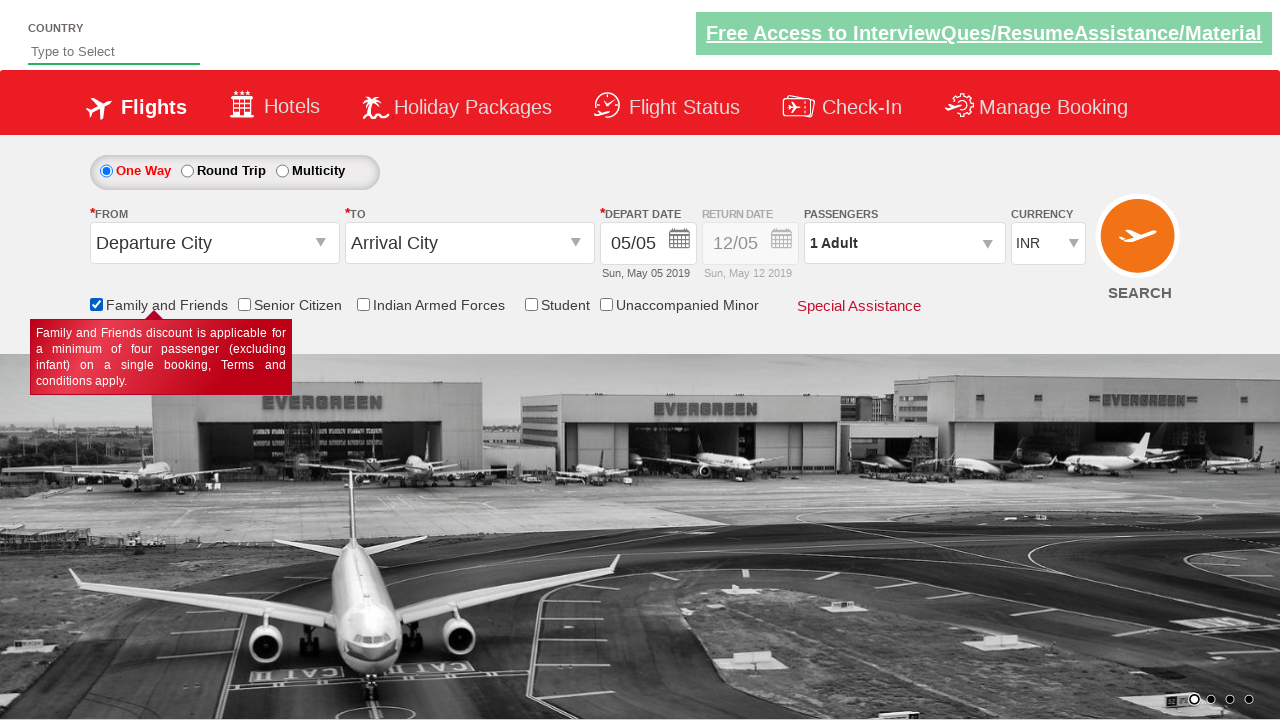

Counted total checkboxes on page: 6
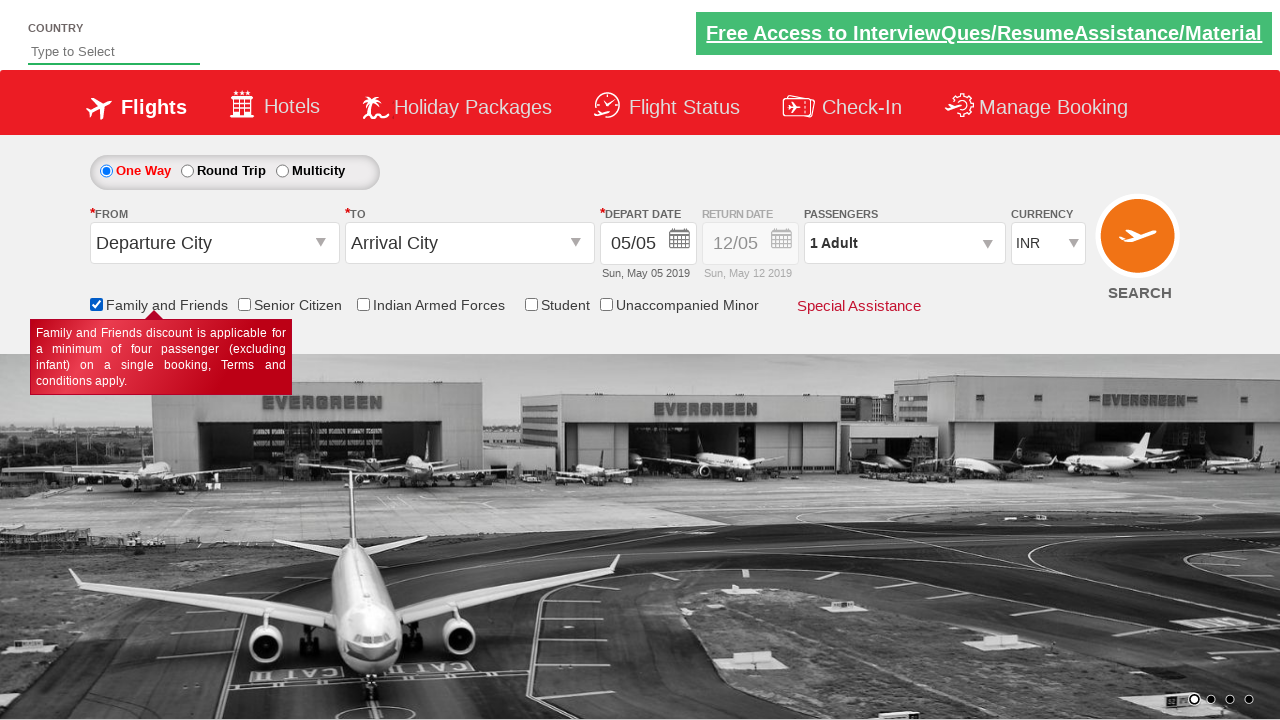

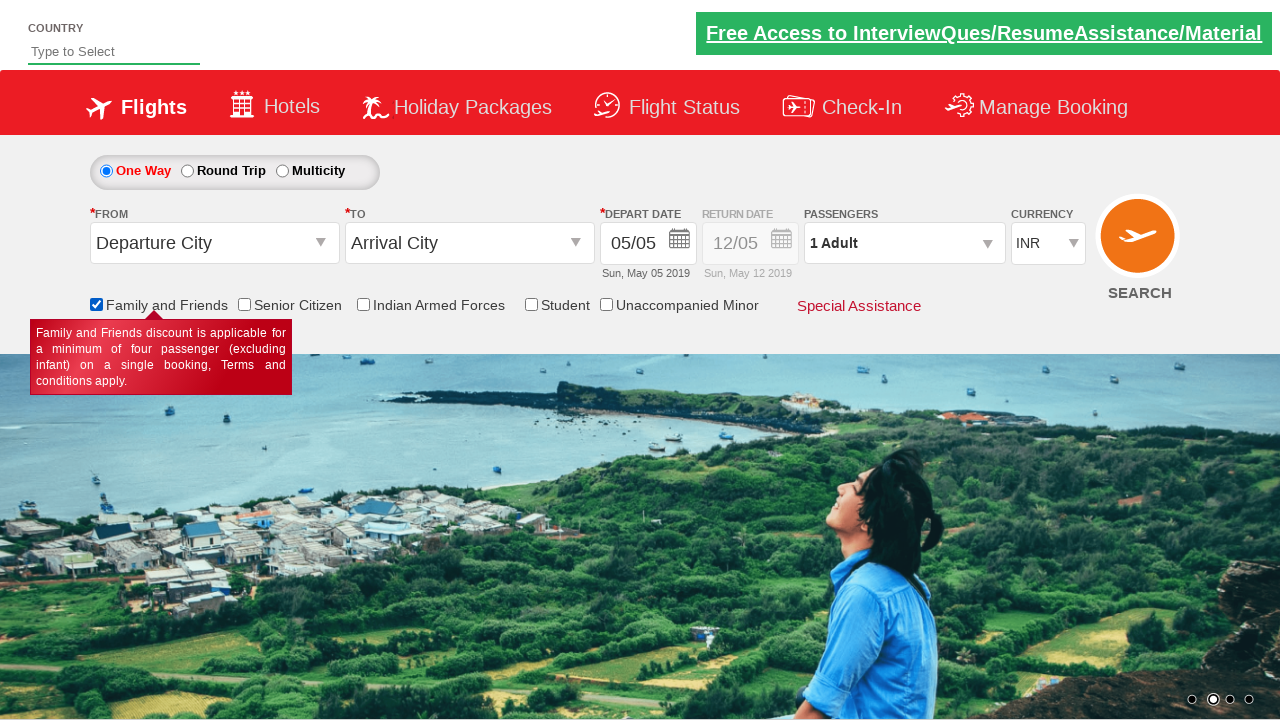